Tests keyboard input functionality by sending ESC, TAB, and ENTER keys to an input field on a key press testing page

Starting URL: https://the-internet.herokuapp.com/key_presses

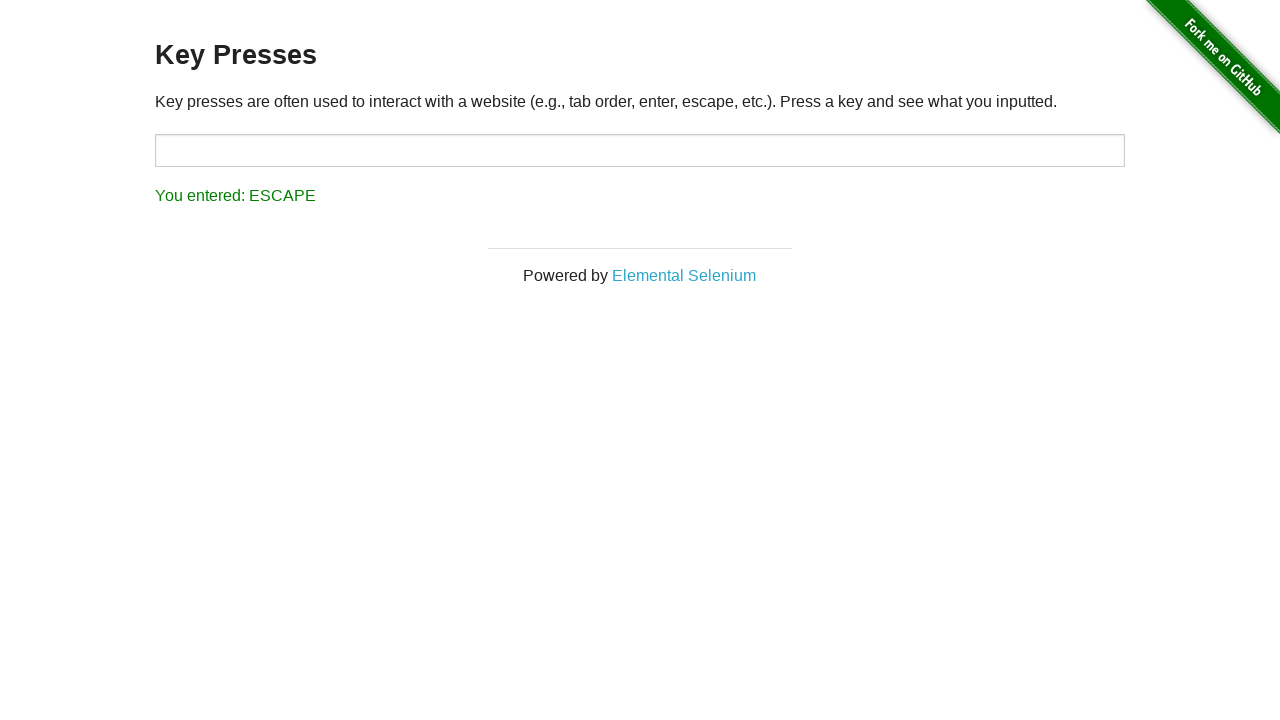

Located the input field for key press testing
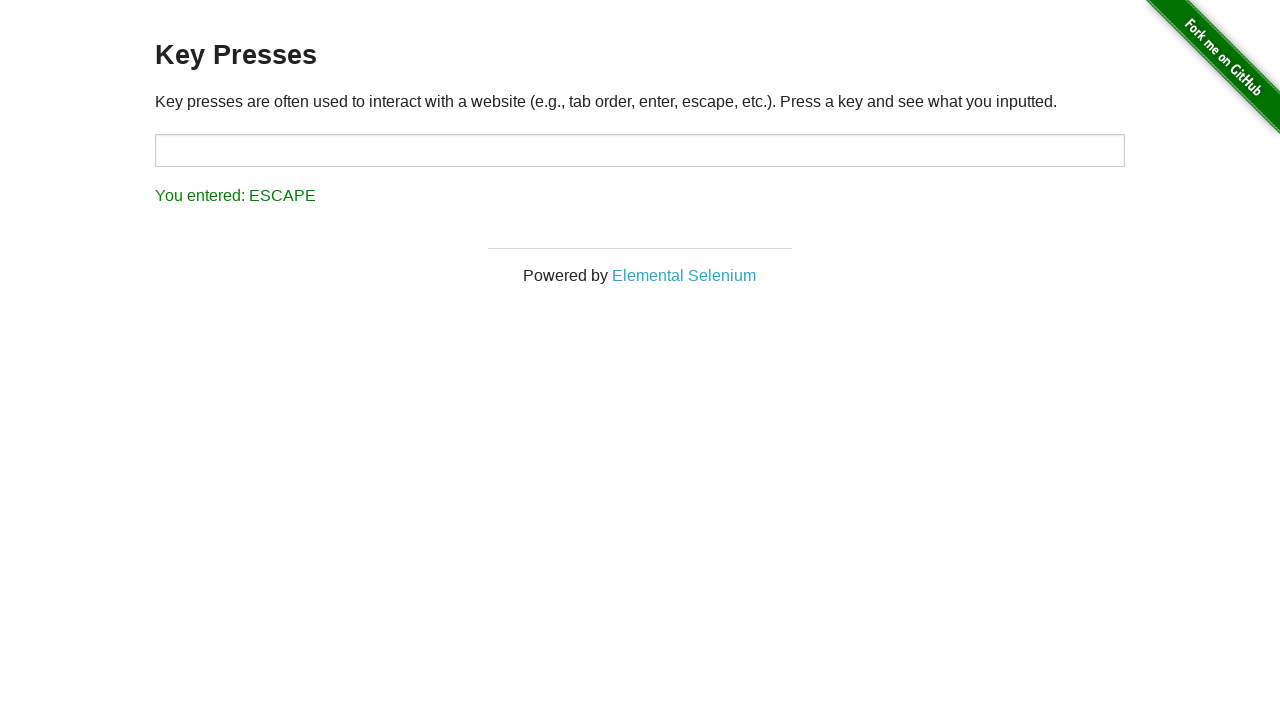

Pressed ESC key on the input field on #target
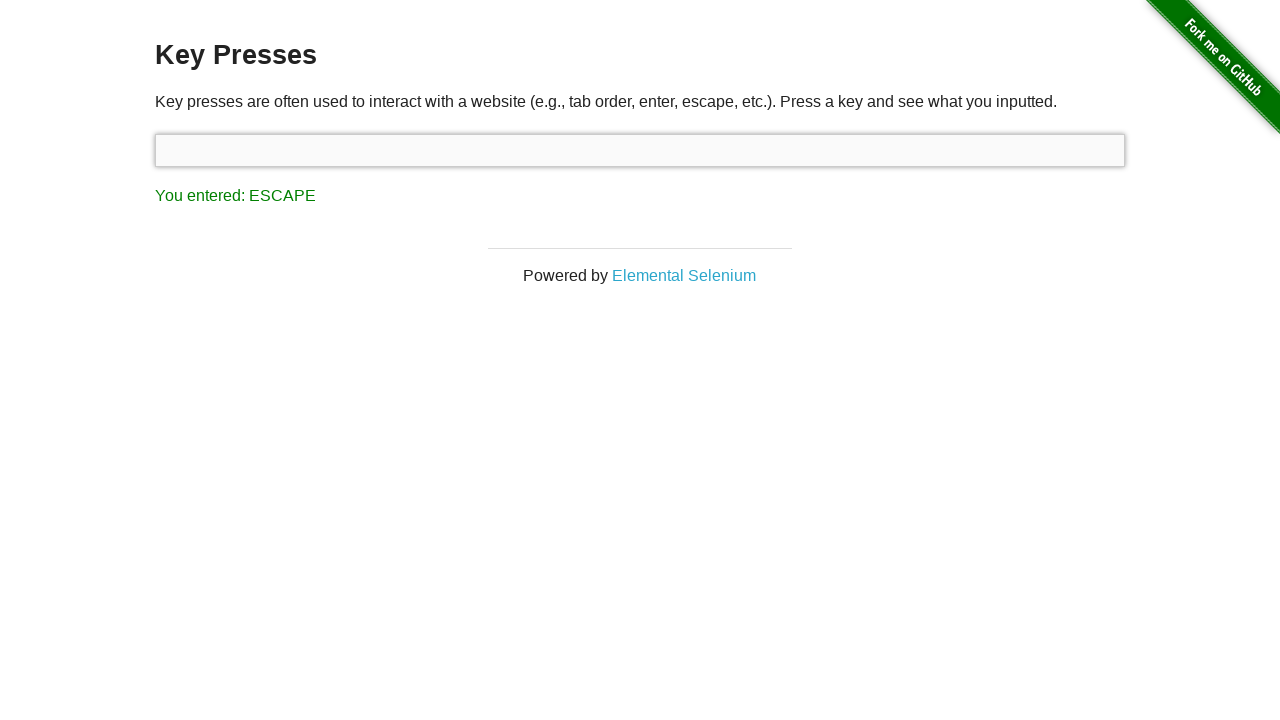

Pressed TAB key on the input field on #target
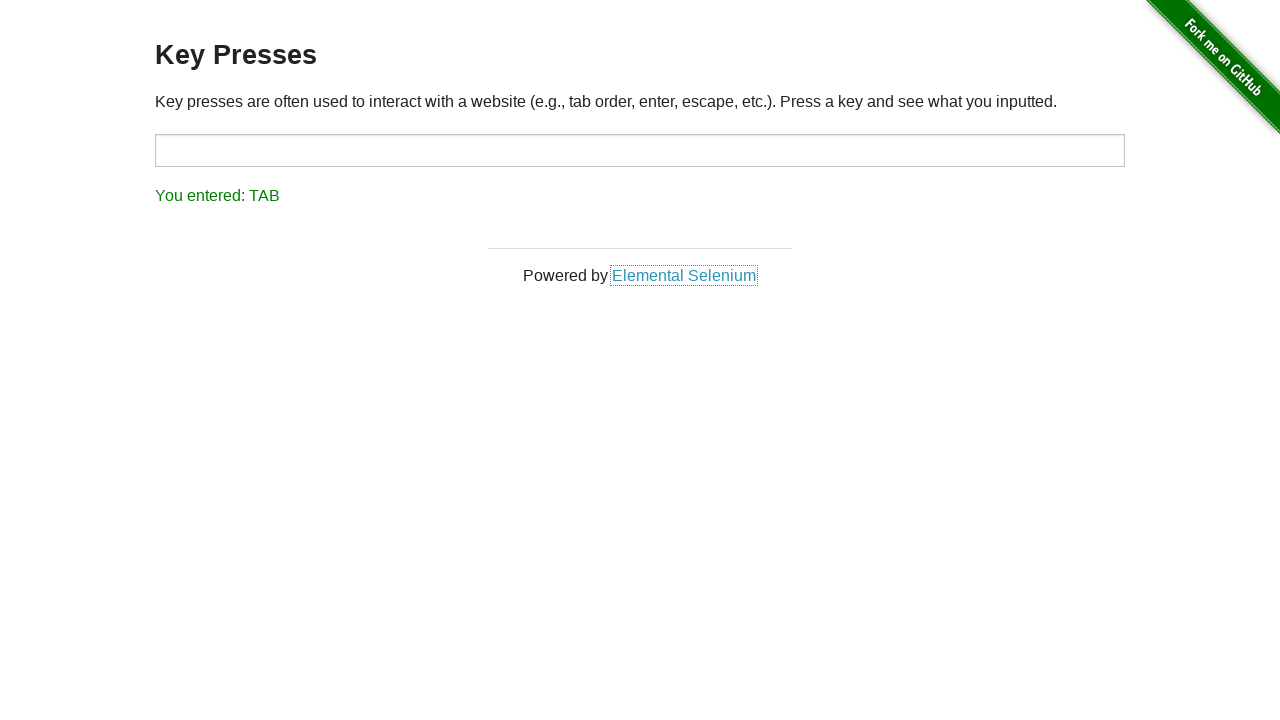

Pressed ENTER key on the input field on #target
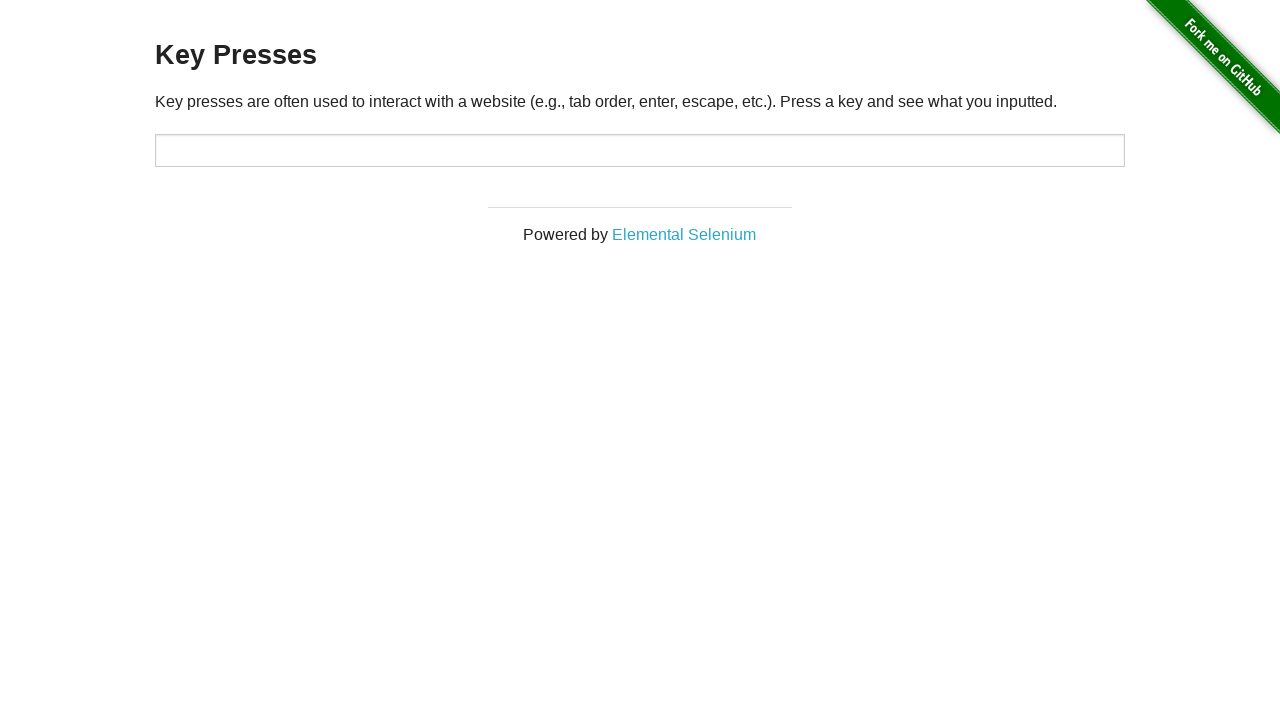

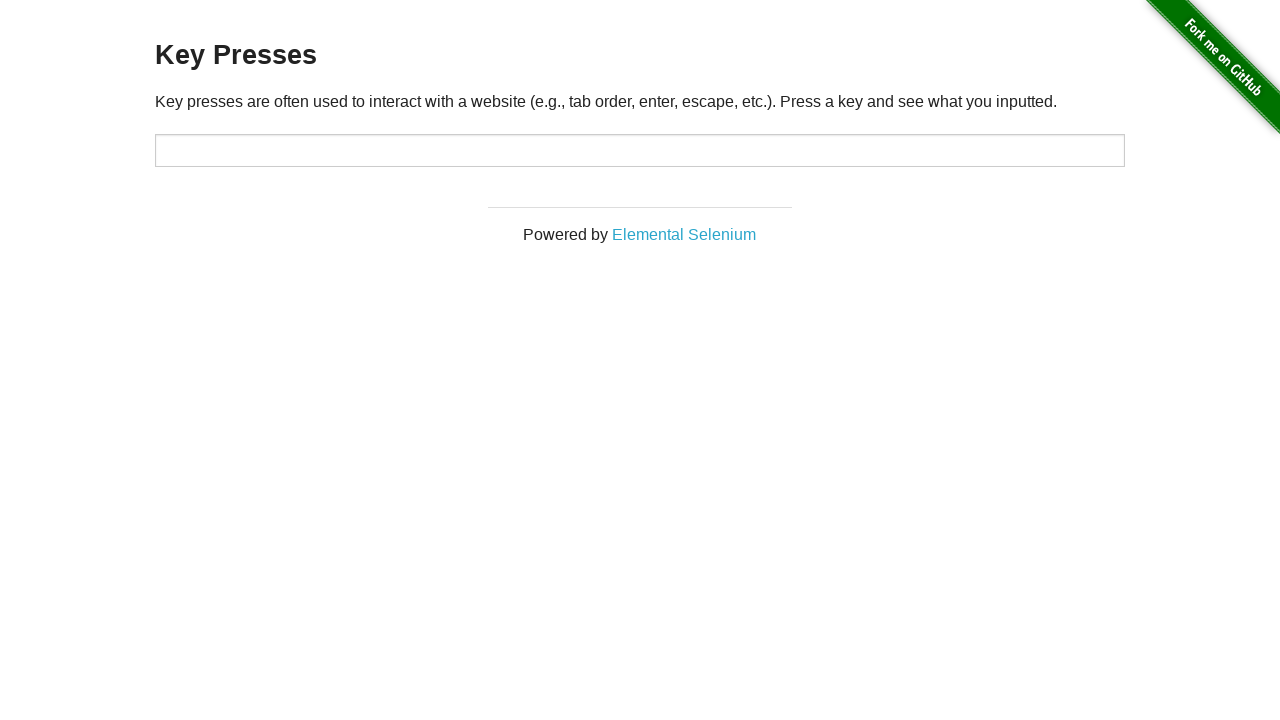